Tests different types of JavaScript alerts including simple alert, confirmation dialog, and prompt dialog by clicking buttons and interacting with the alerts

Starting URL: http://demo.automationtesting.in/Alerts.html

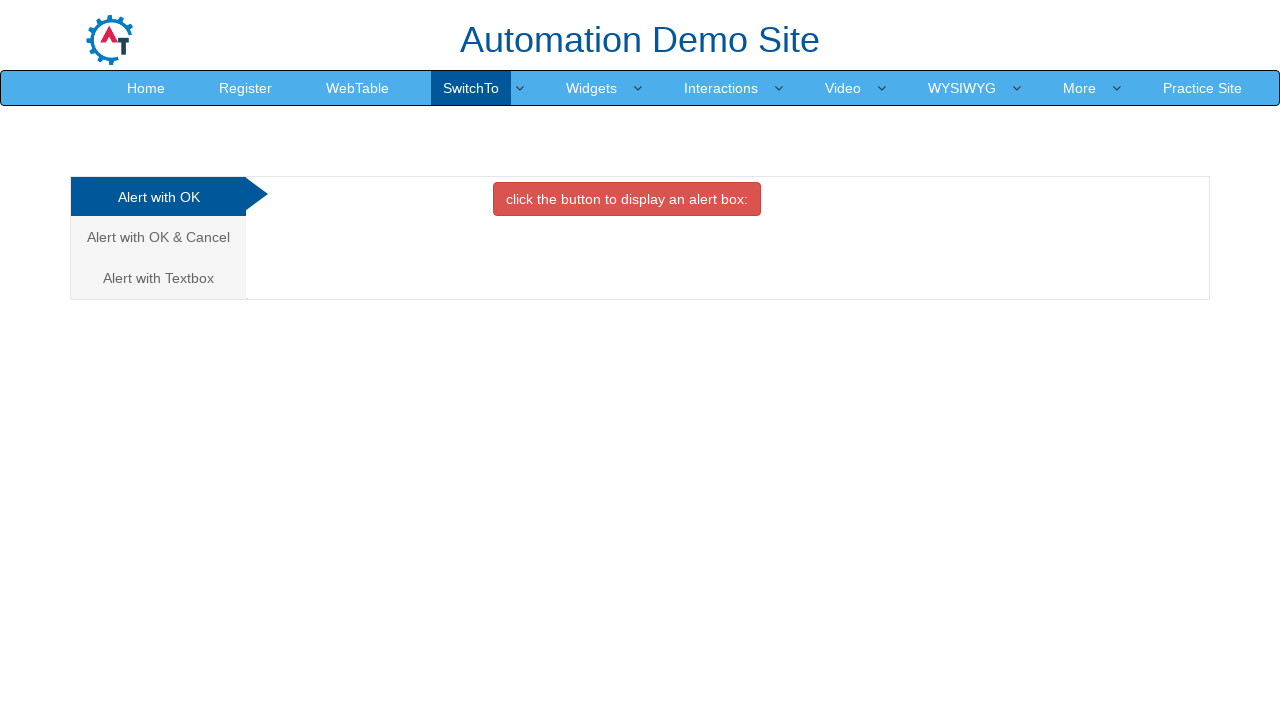

Clicked button to trigger simple alert at (627, 199) on xpath=//button[@class='btn btn-danger']
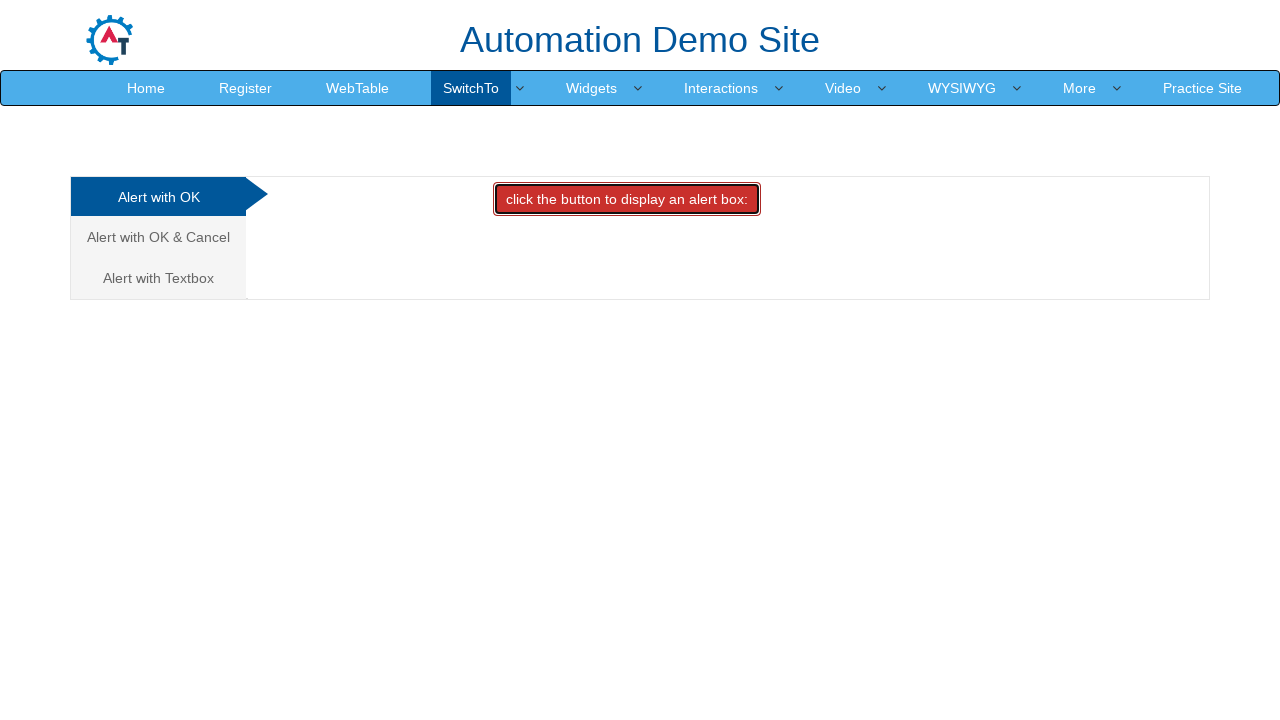

Set up dialog handler and accepted simple alert
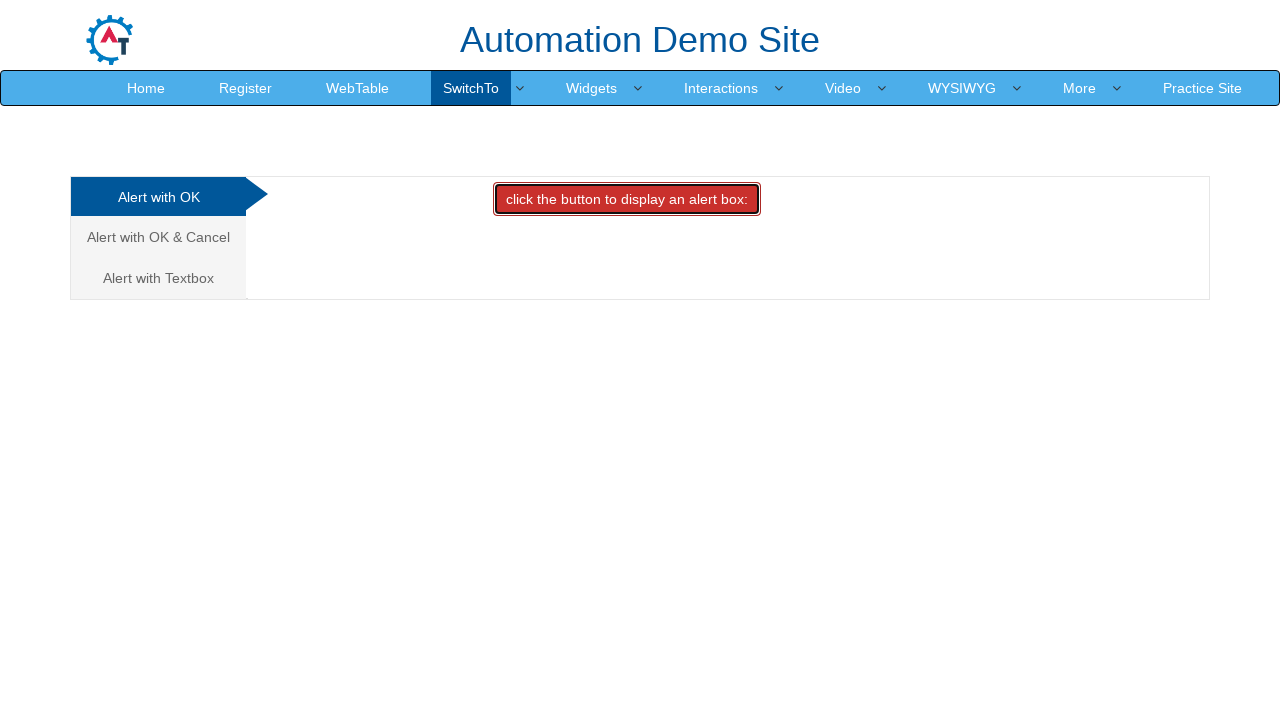

Clicked on 'Alert with OK & Cancel' tab at (158, 237) on xpath=//a[contains(.,'Alert with OK & Cancel')]
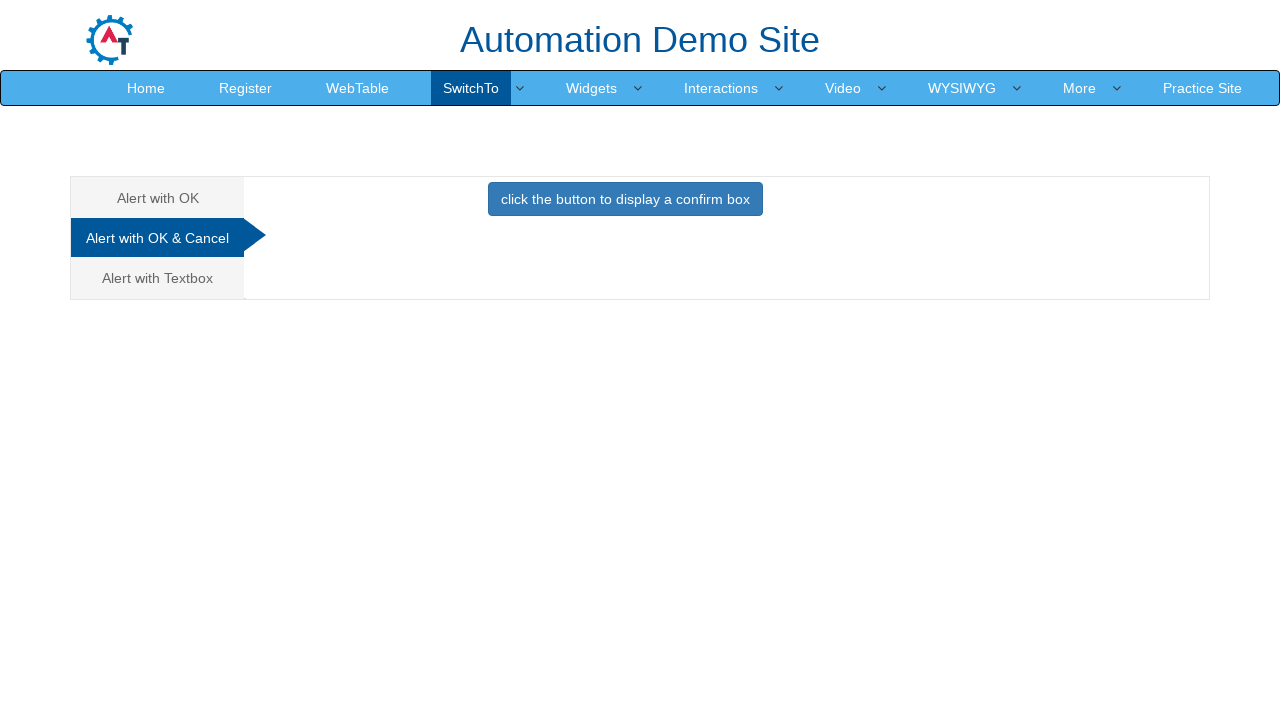

Clicked button to display confirmation dialog at (625, 199) on xpath=//button[text()='click the button to display a confirm box ']
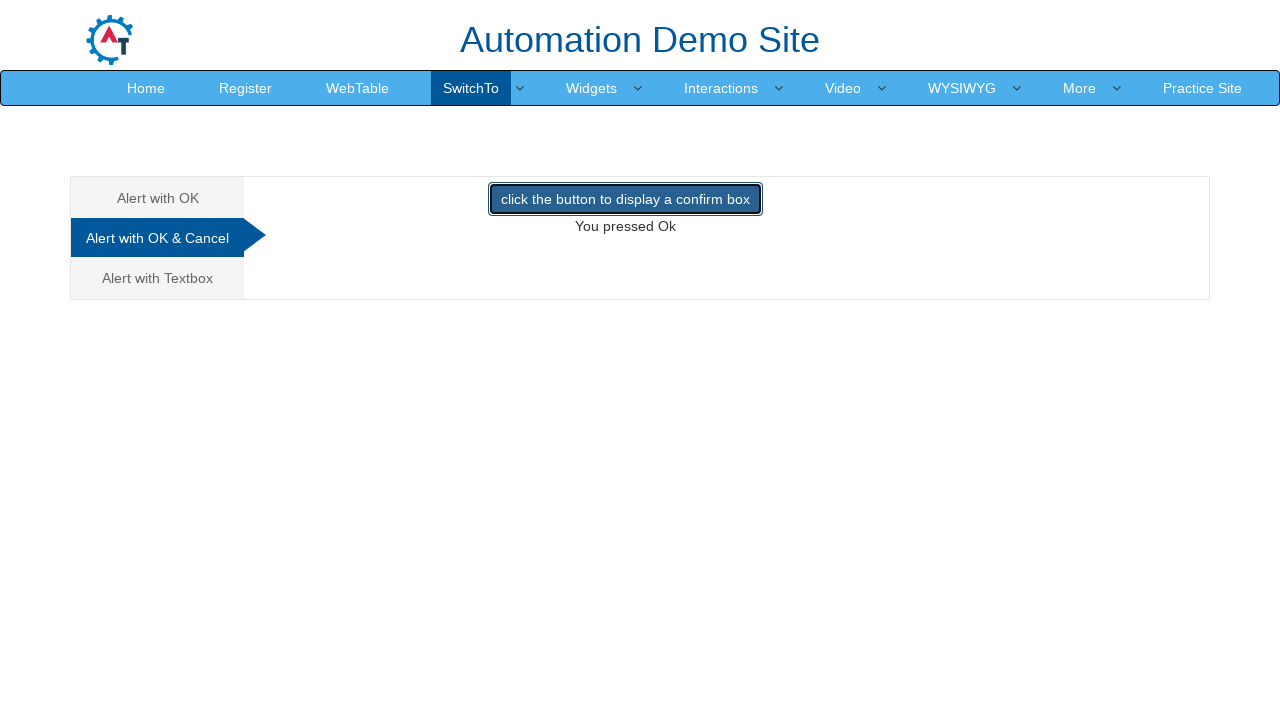

Set up dialog handler and accepted confirmation dialog
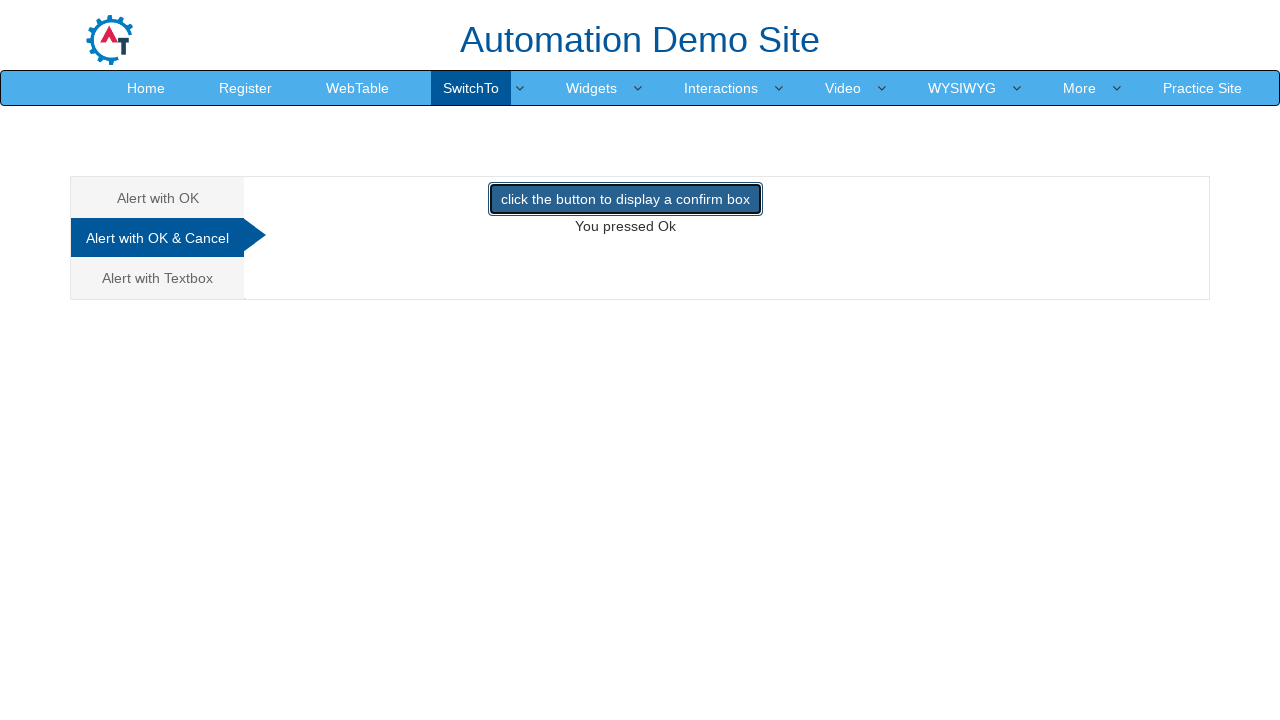

Clicked on 'Alert with Textbox' tab at (158, 278) on xpath=//a[.='Alert with Textbox ']
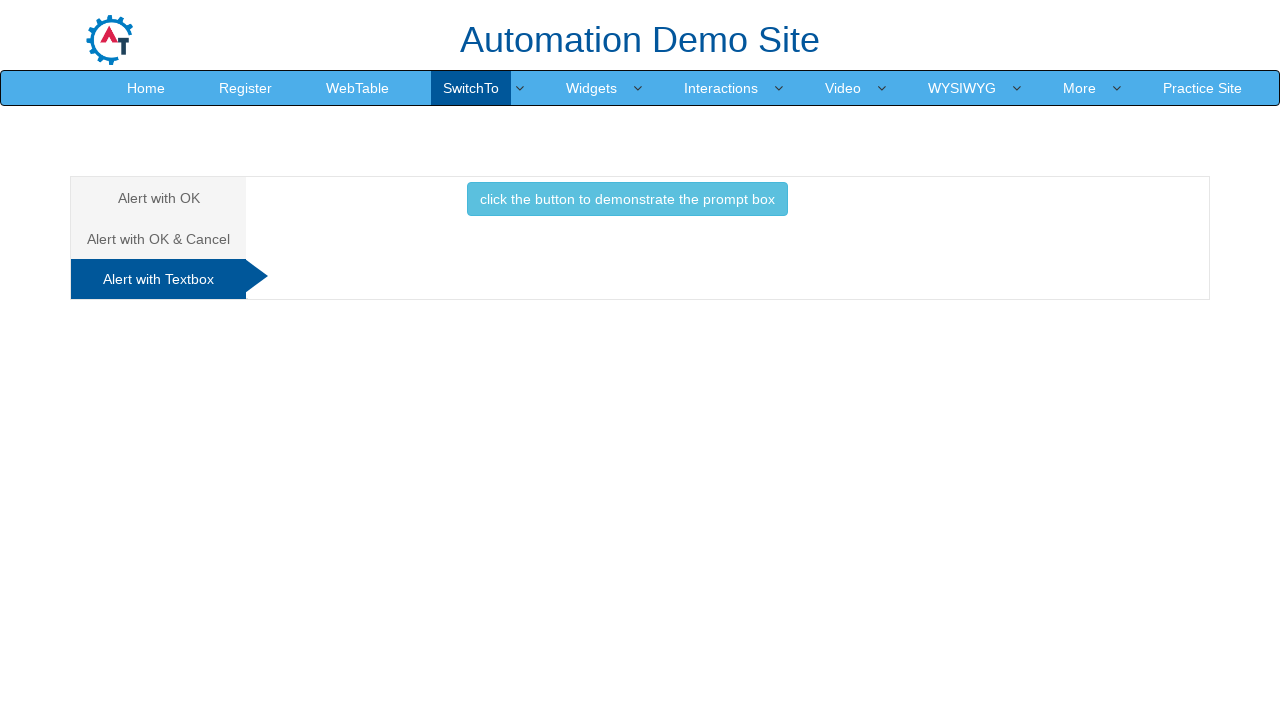

Clicked button to display prompt dialog at (627, 199) on xpath=//button[text()='click the button to demonstrate the prompt box ']
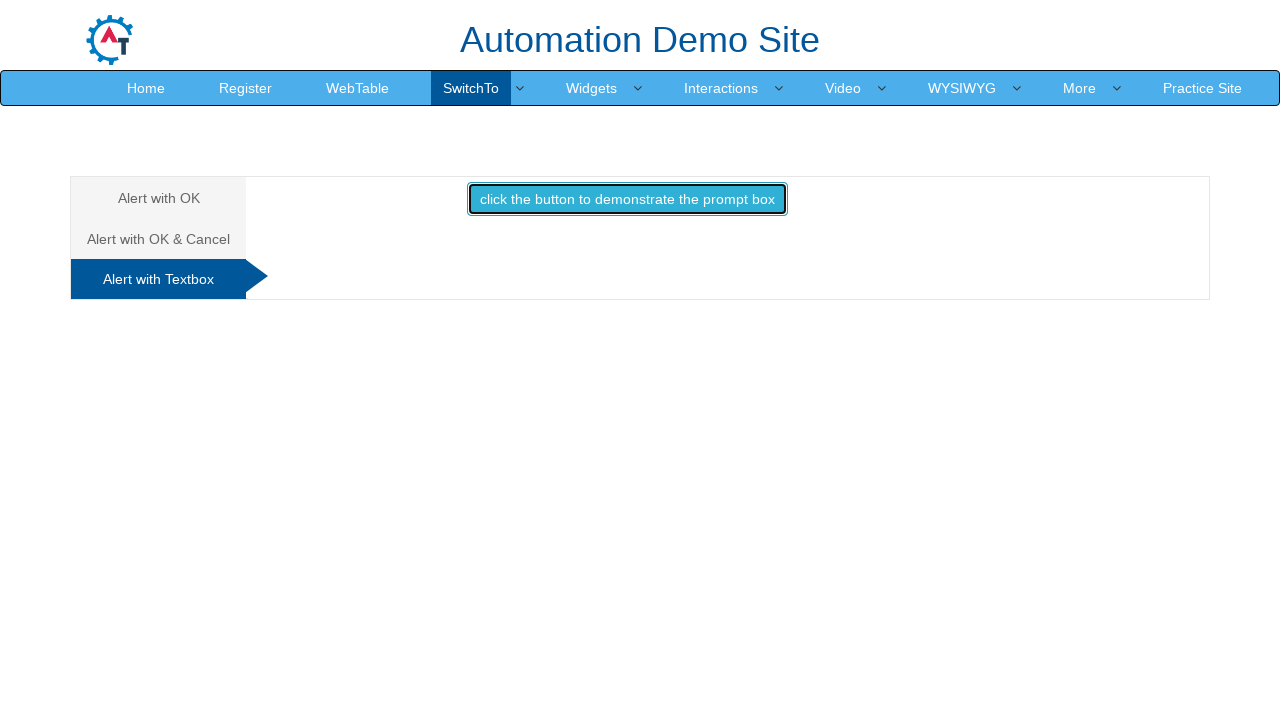

Set up dialog handler and entered '7416267895' in prompt dialog
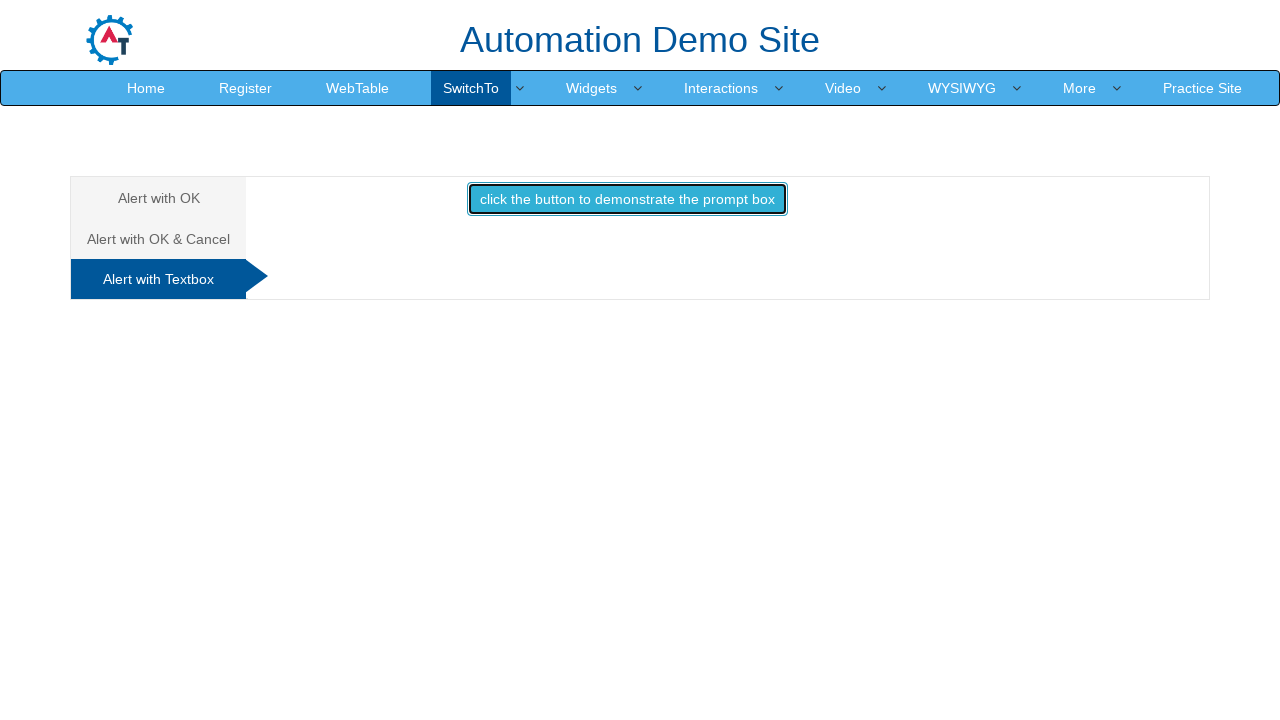

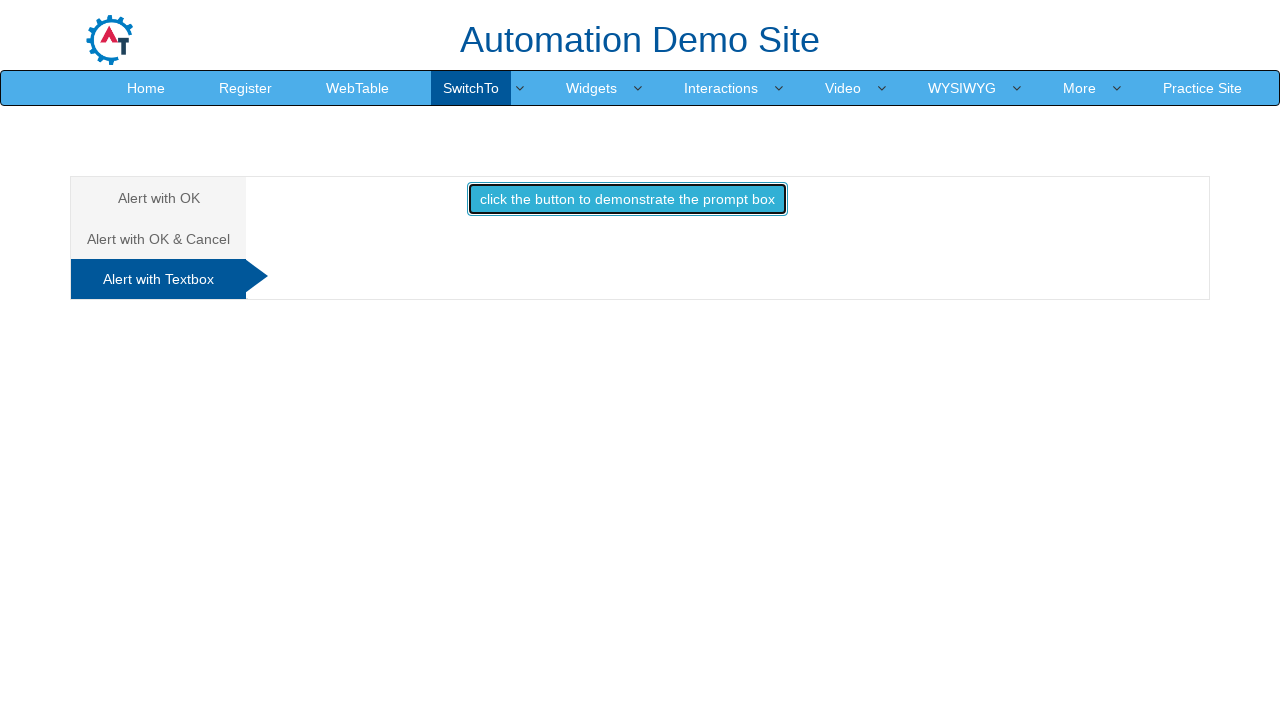